Navigates to a math page and verifies that the displayed x value is greater than 0

Starting URL: https://suninjuly.github.io/math.html

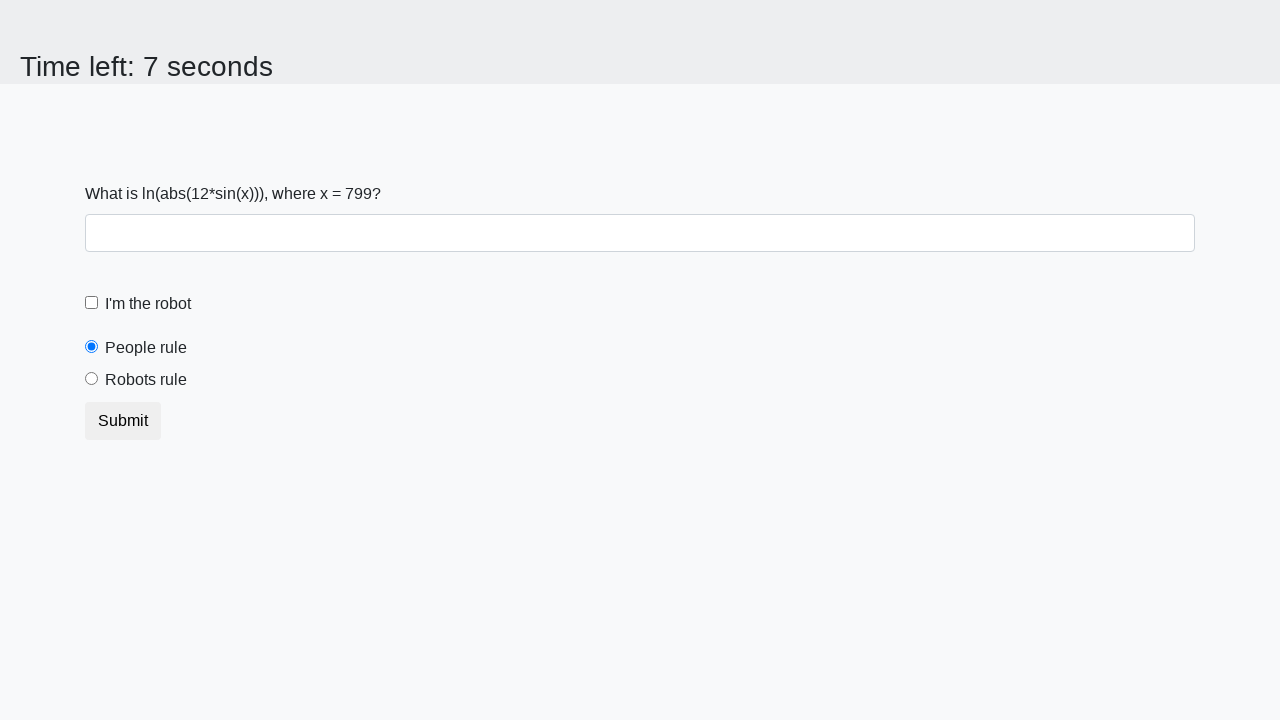

Navigated to math page at https://suninjuly.github.io/math.html
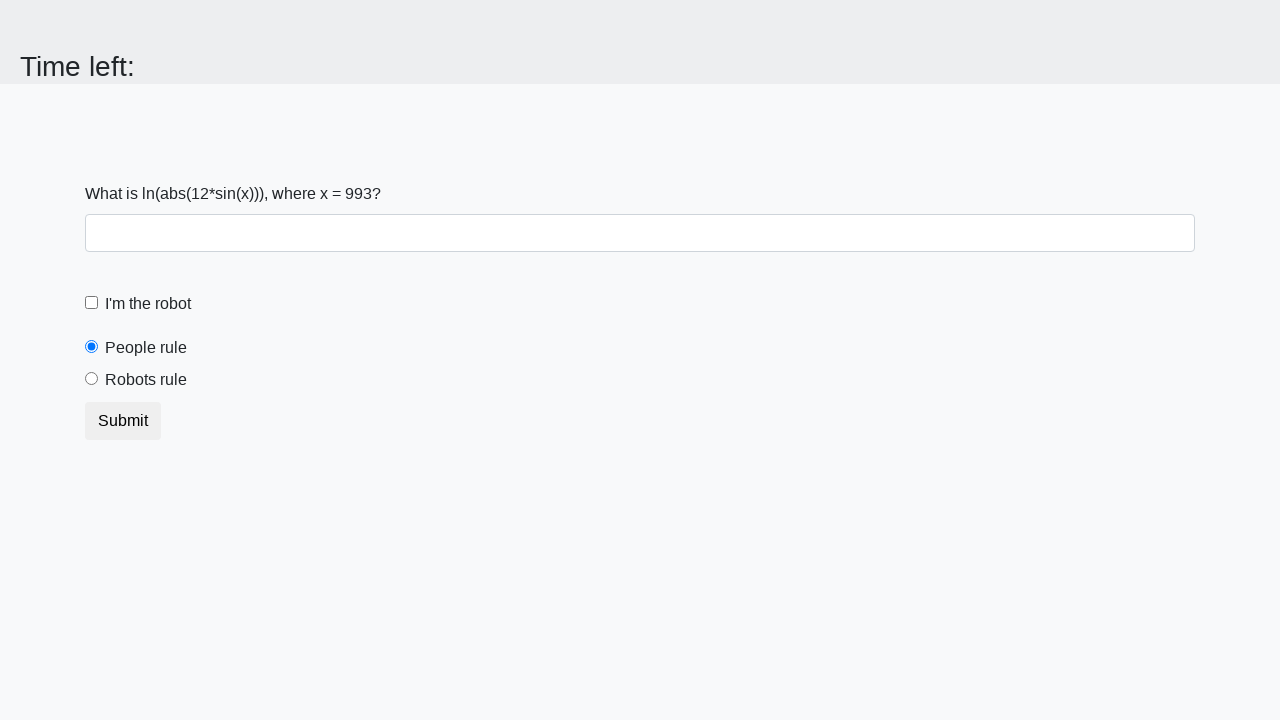

Located the x value element with ID 'input_value'
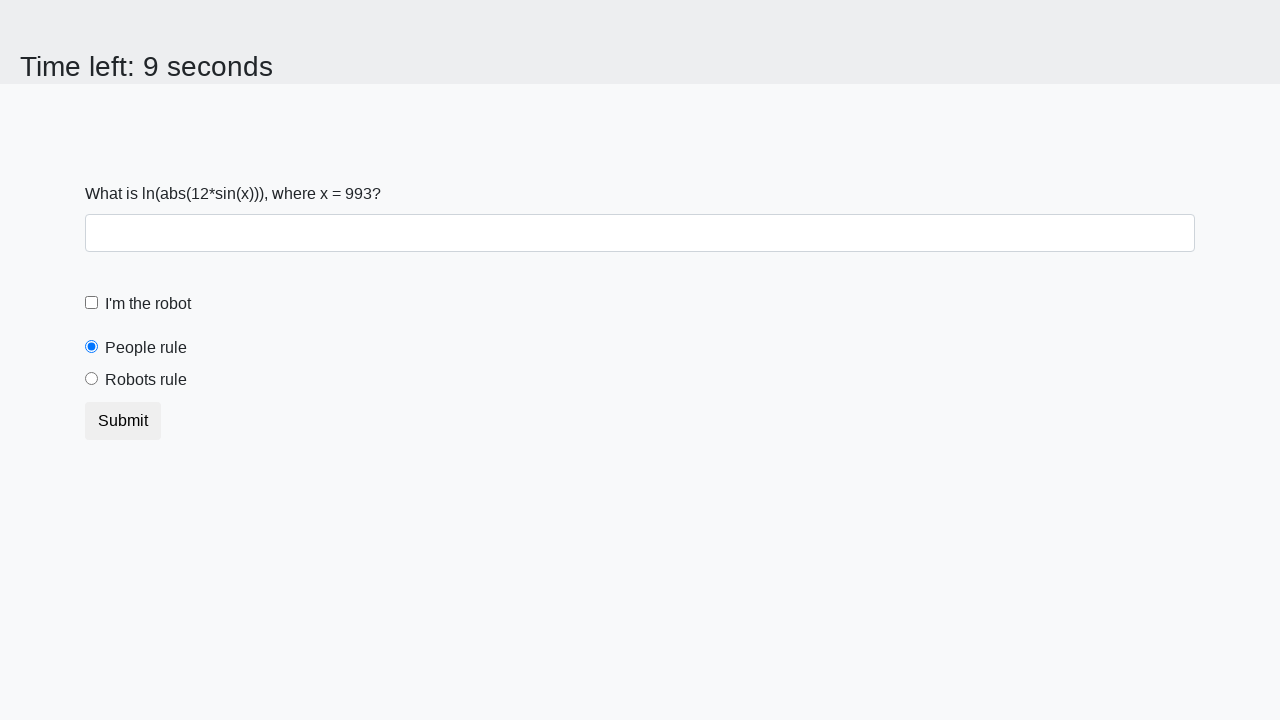

Retrieved x value text content: 993
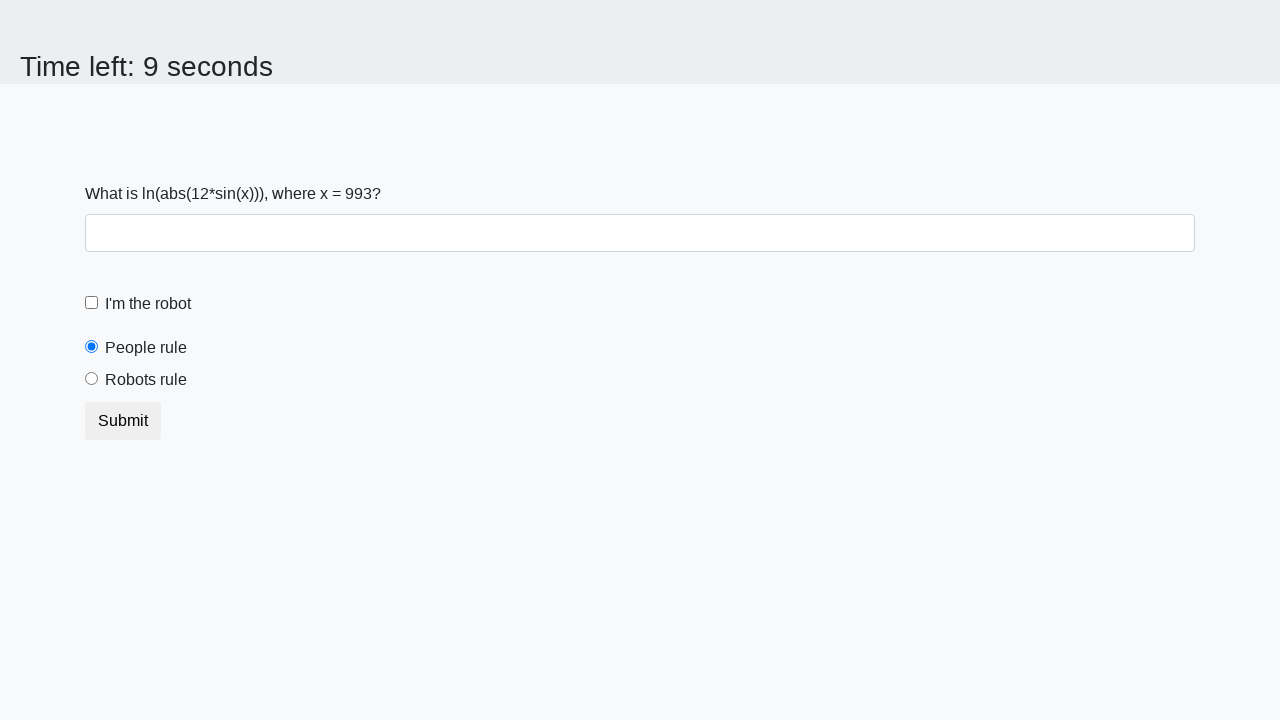

Converted x value to integer: 993
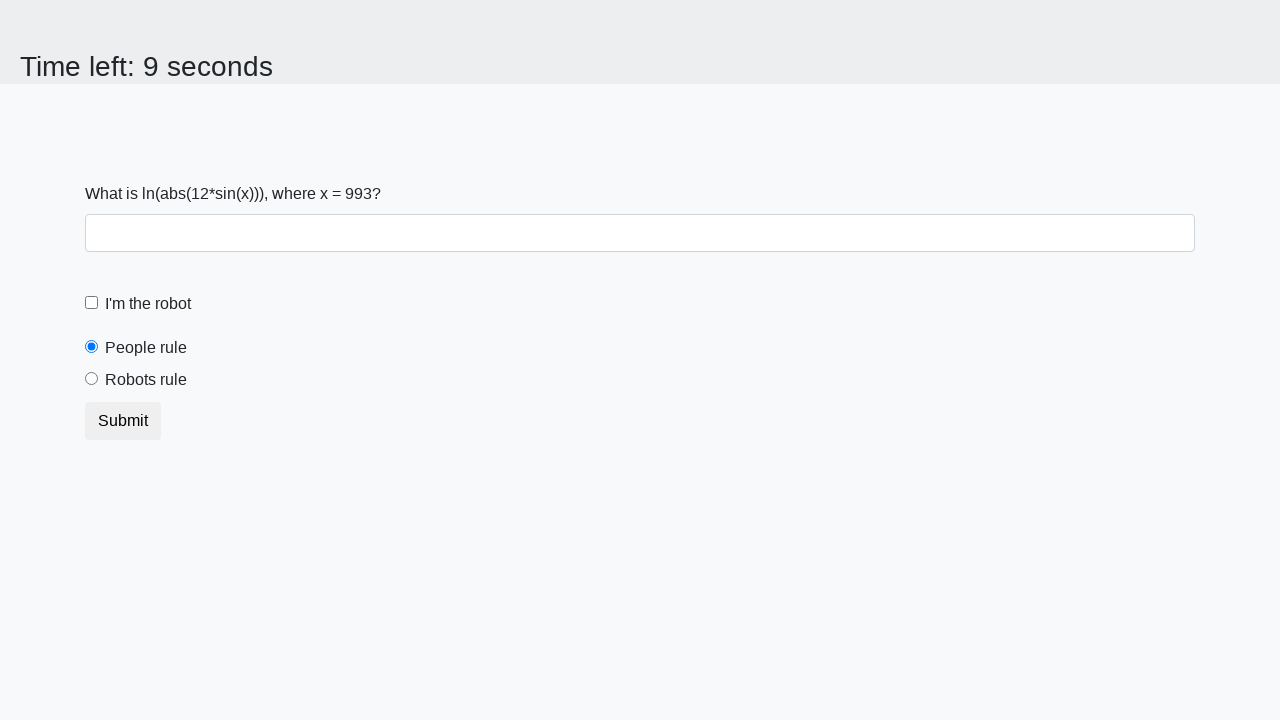

Verified that x value (993) is greater than 0
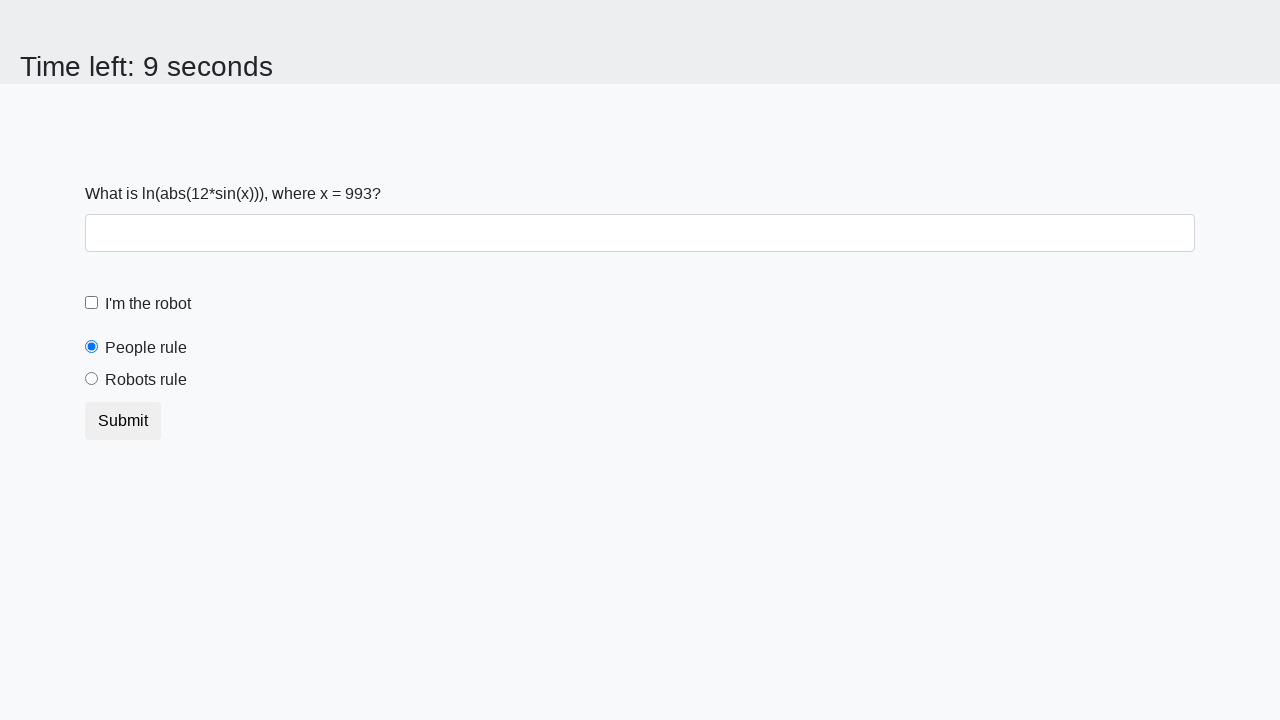

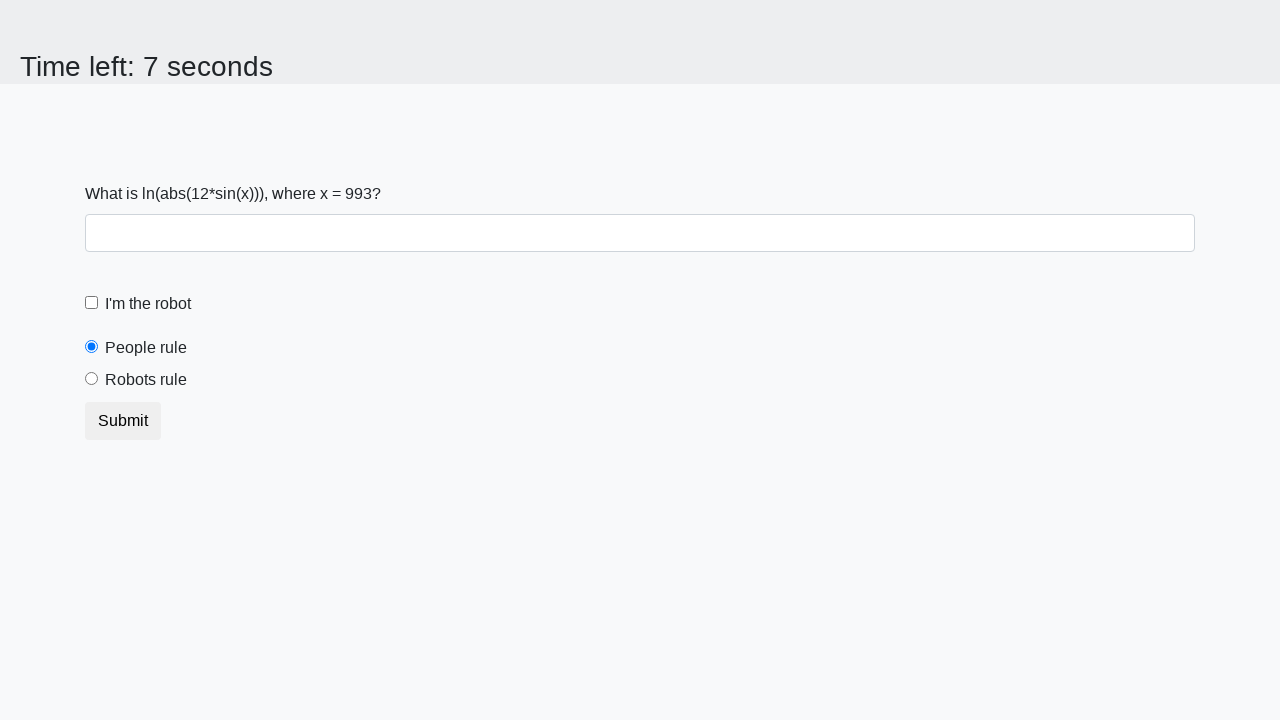